Tests that todo data persists after page reload

Starting URL: https://demo.playwright.dev/todomvc

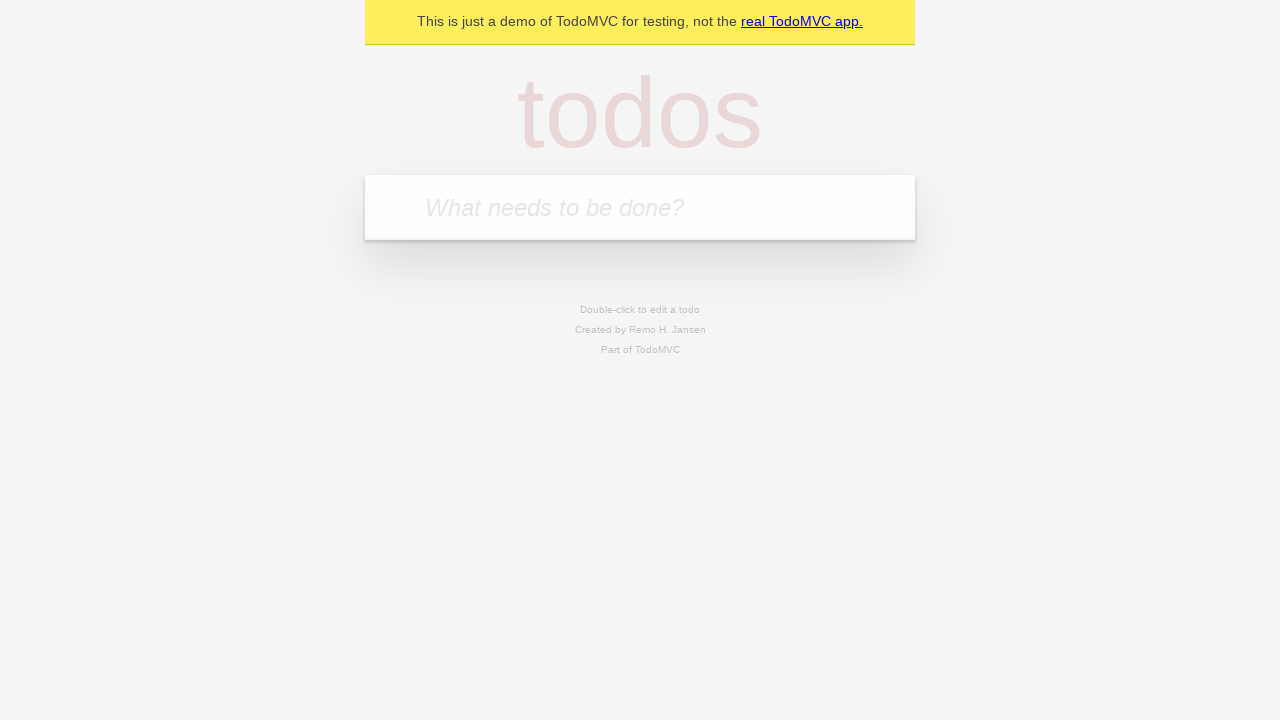

Located new todo input field
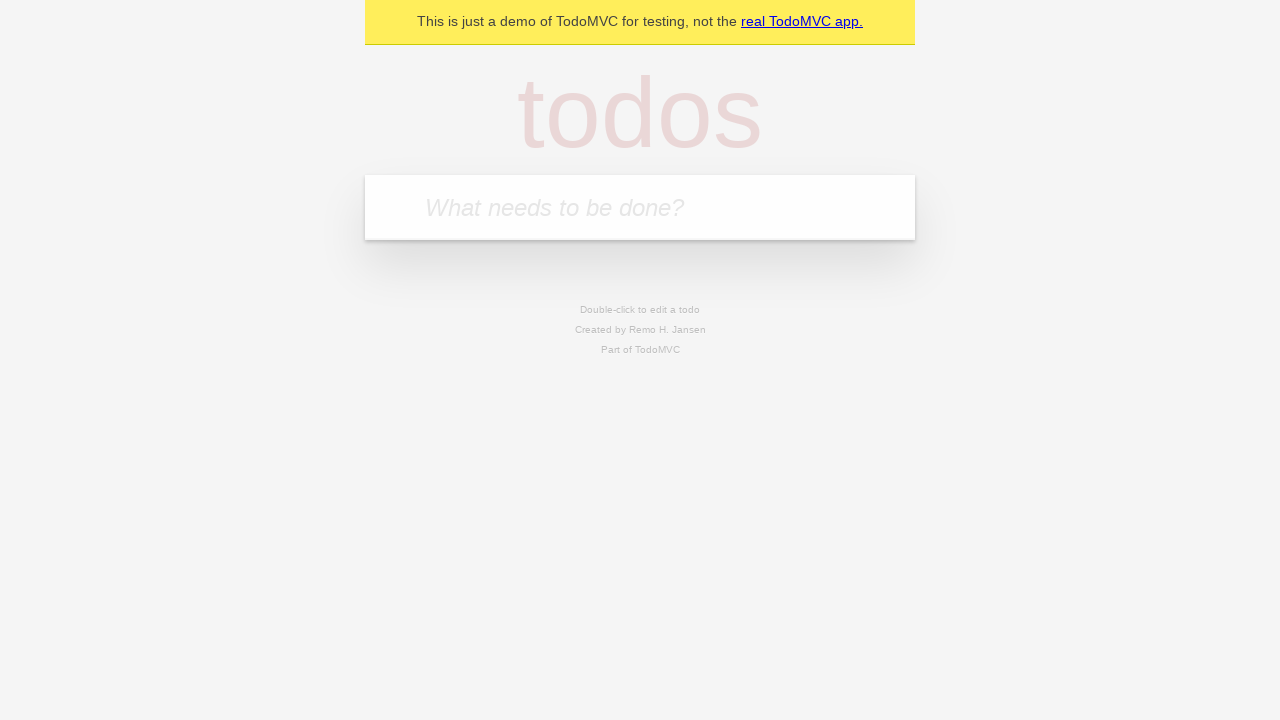

Filled first todo with 'buy some cheese' on internal:attr=[placeholder="What needs to be done?"i]
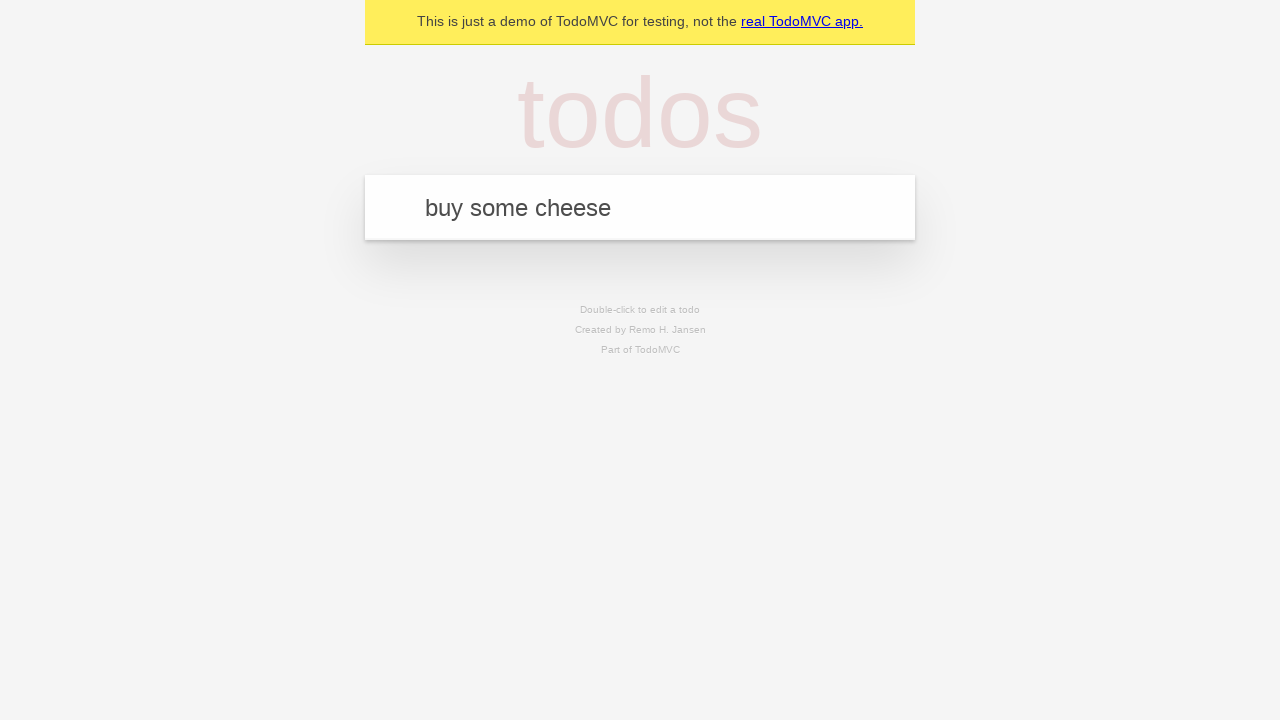

Pressed Enter to create first todo on internal:attr=[placeholder="What needs to be done?"i]
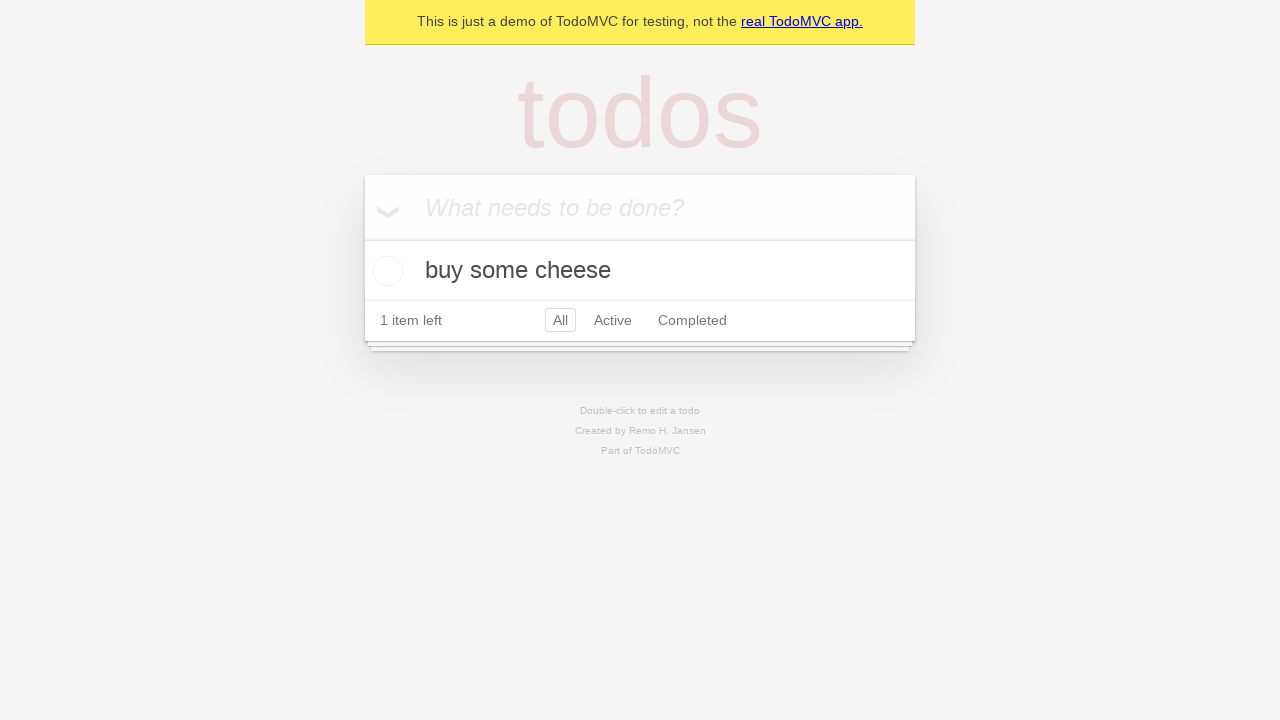

Filled second todo with 'feed the cat' on internal:attr=[placeholder="What needs to be done?"i]
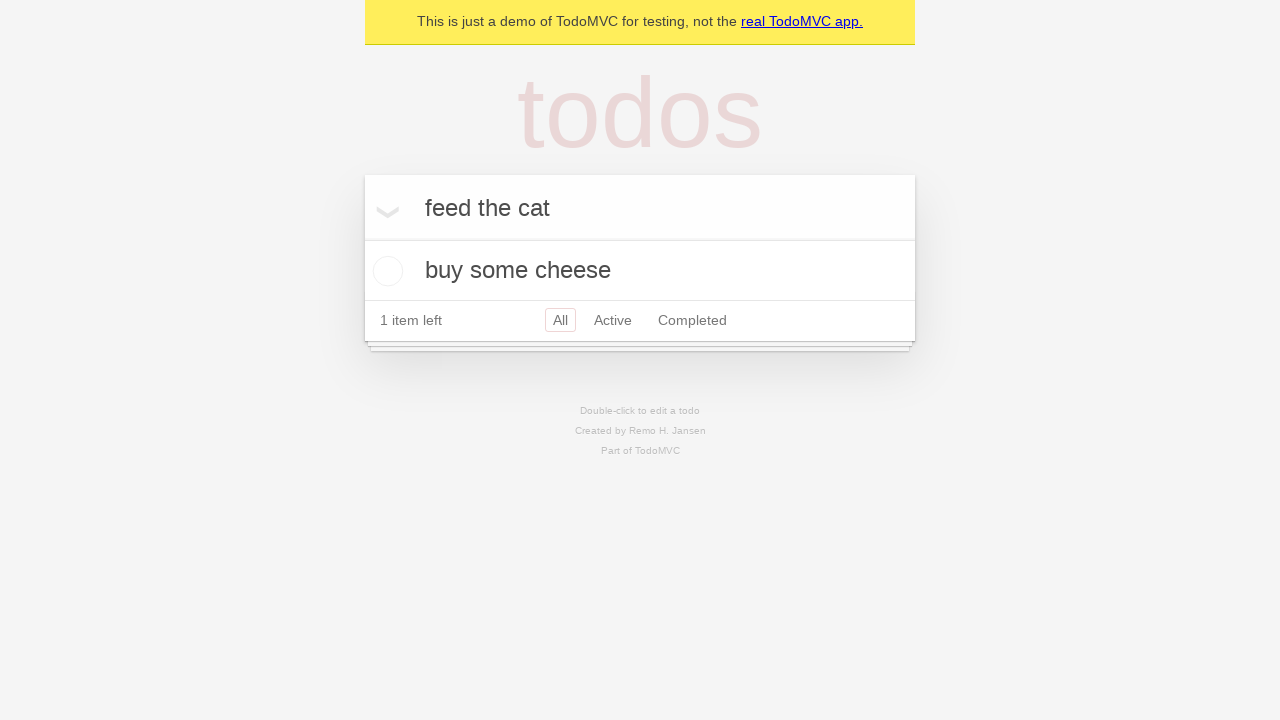

Pressed Enter to create second todo on internal:attr=[placeholder="What needs to be done?"i]
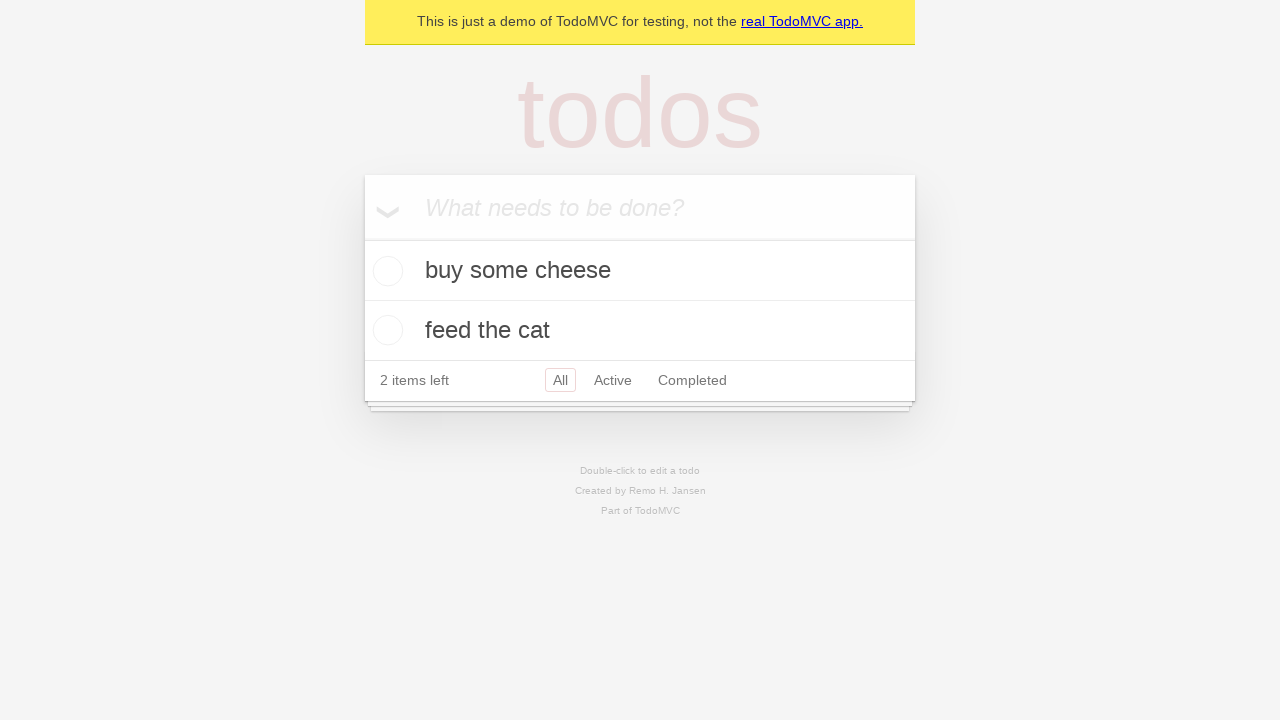

Located all todo items
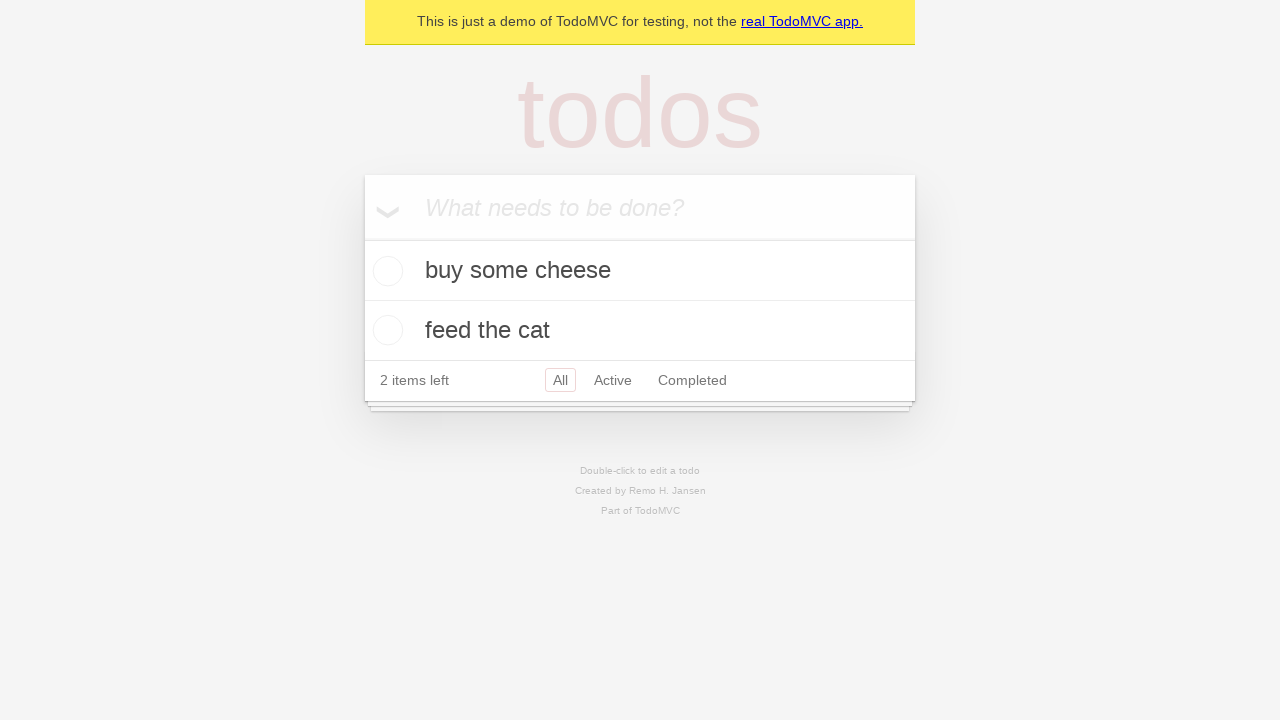

Located checkbox for first todo
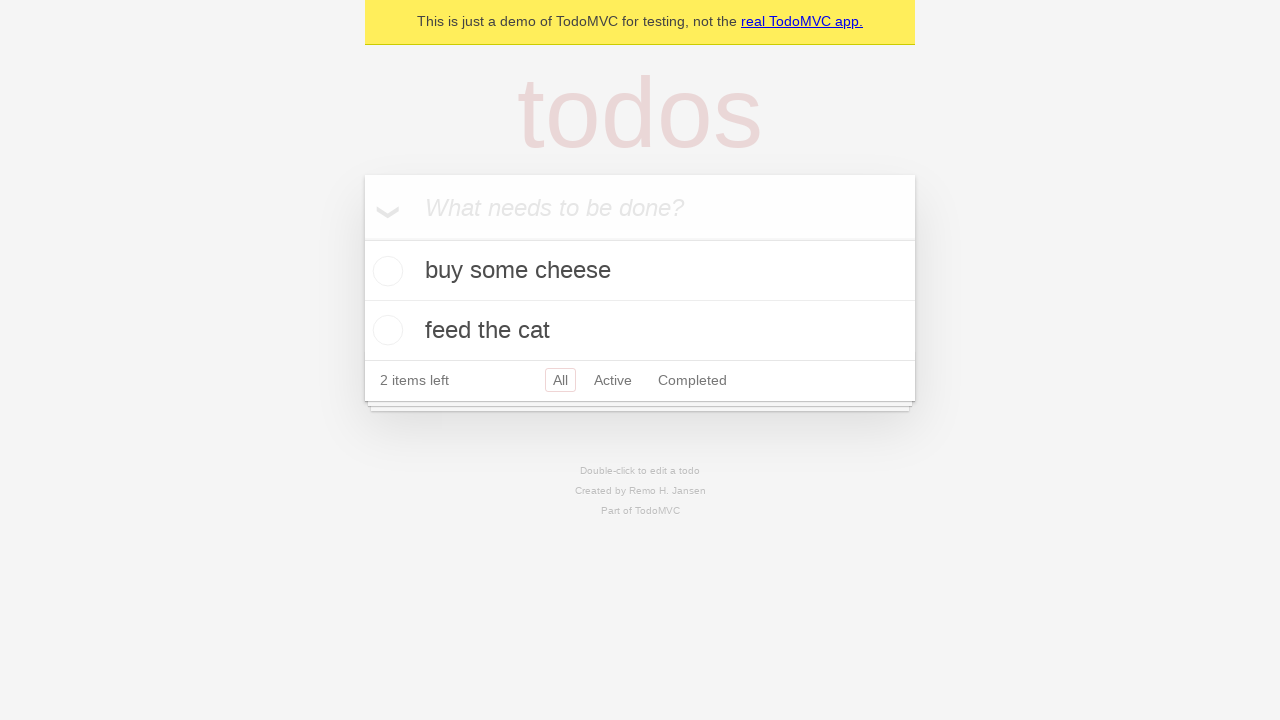

Checked the first todo item at (385, 271) on internal:testid=[data-testid="todo-item"s] >> nth=0 >> internal:role=checkbox
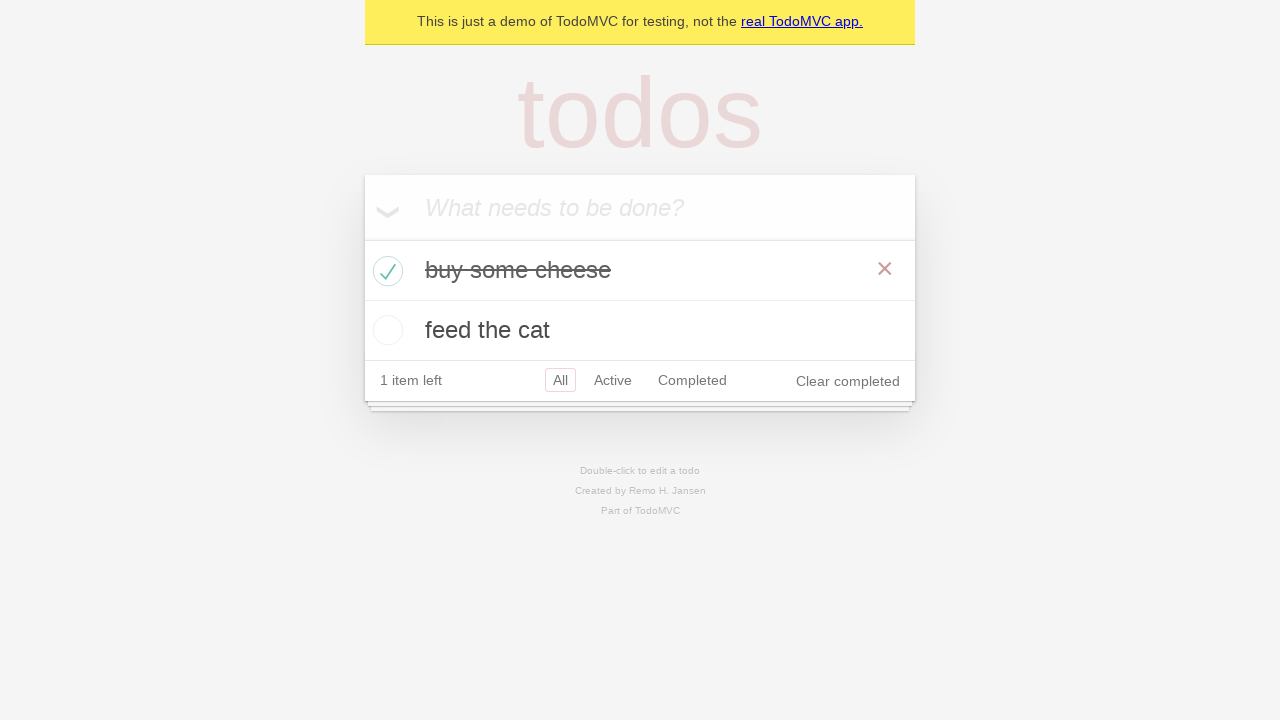

Reloaded the page
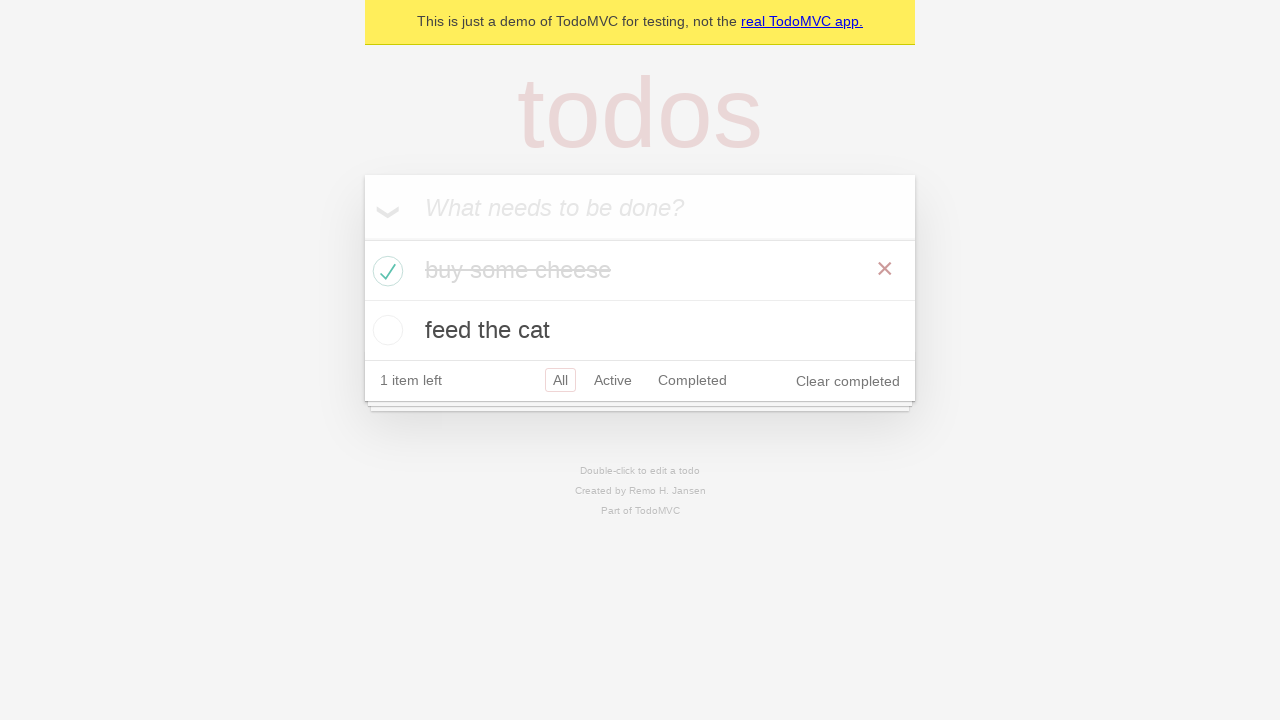

Waited for todo items to load after page reload
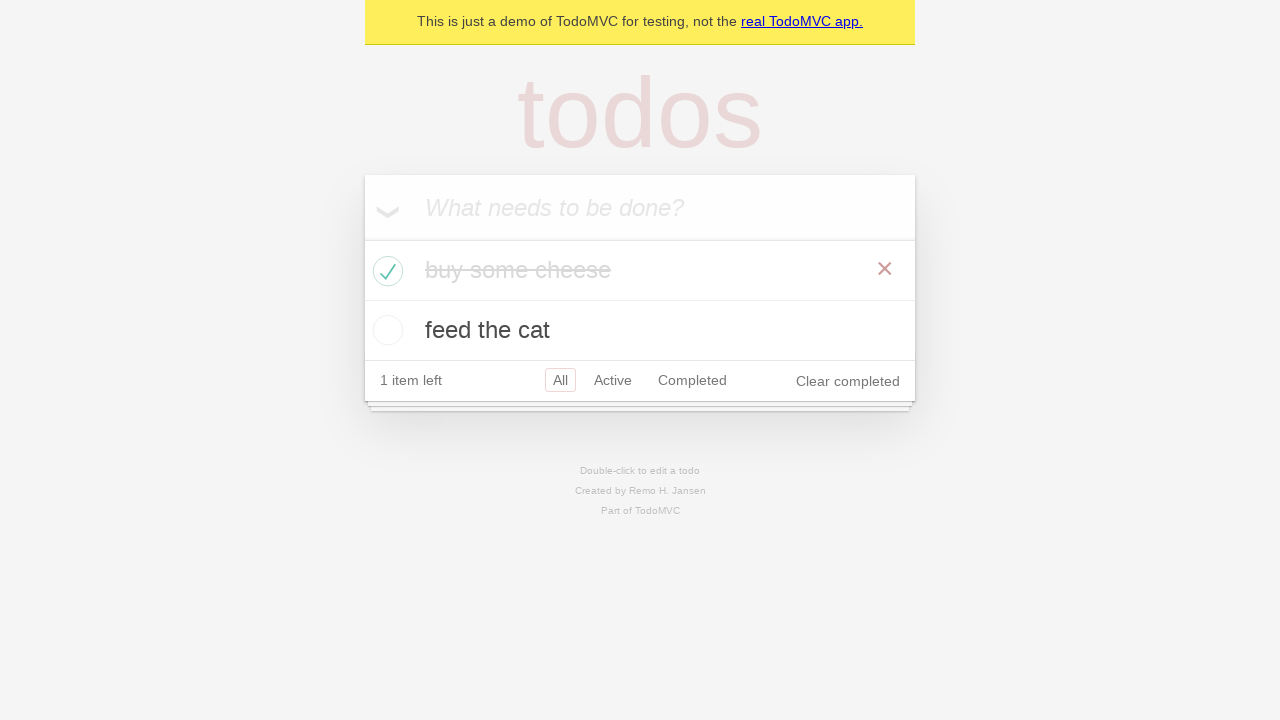

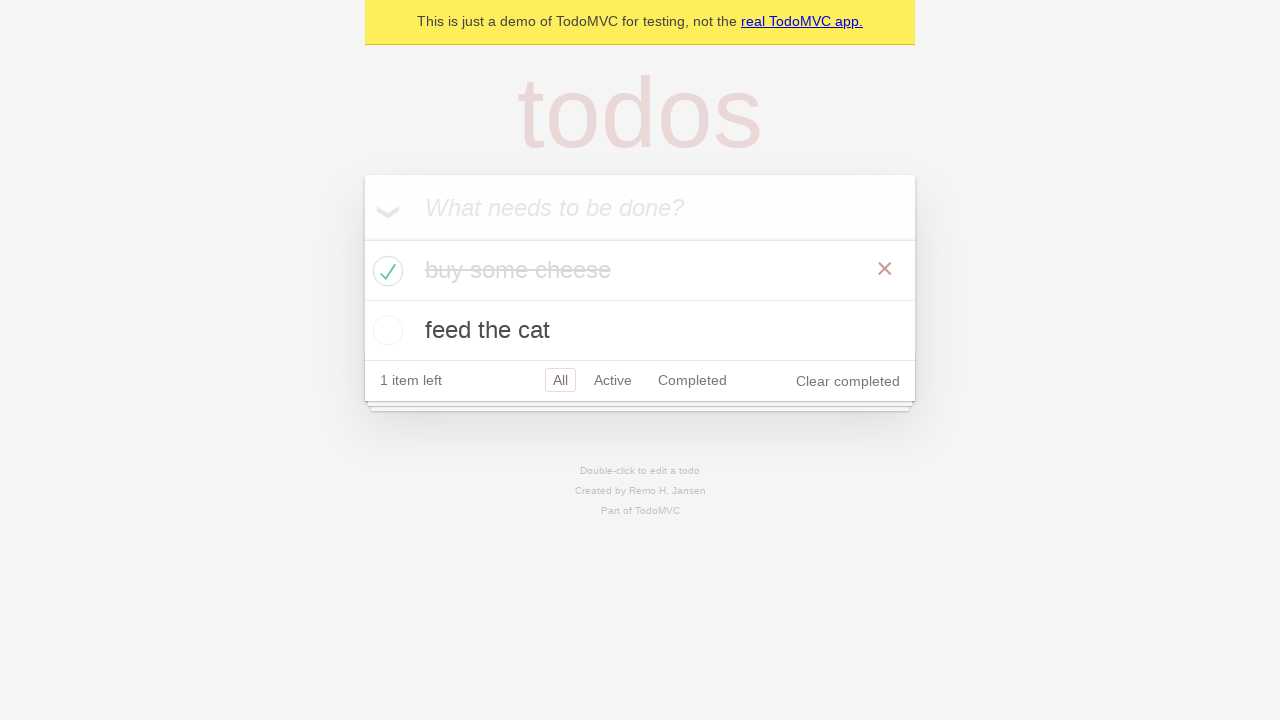